Tests relative locator functionality by clicking on radio buttons using various positioning strategies (toRightOf, near, below, above) relative to other elements on a practice form page.

Starting URL: https://awesomeqa.com/practice.html

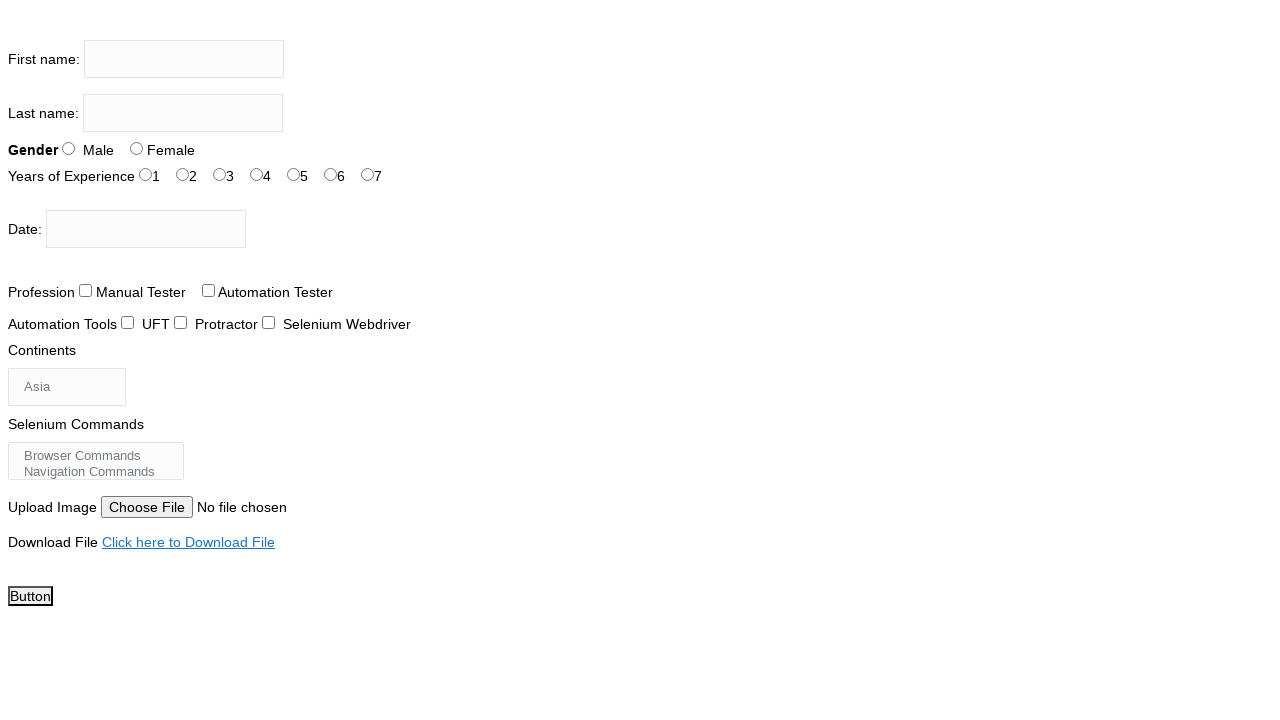

Clicked experience radio button (exp-5) to the right of 'Years of Experience' label at (330, 174) on #exp-5
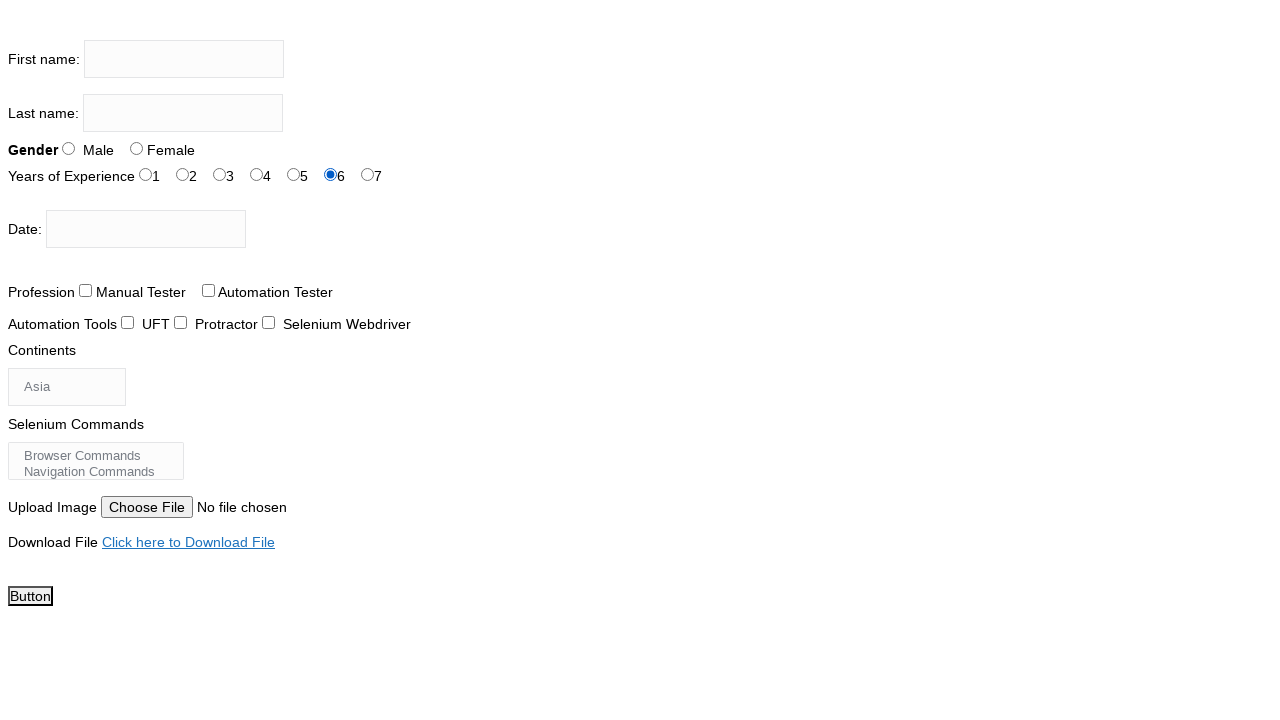

Waited 500ms for UI update
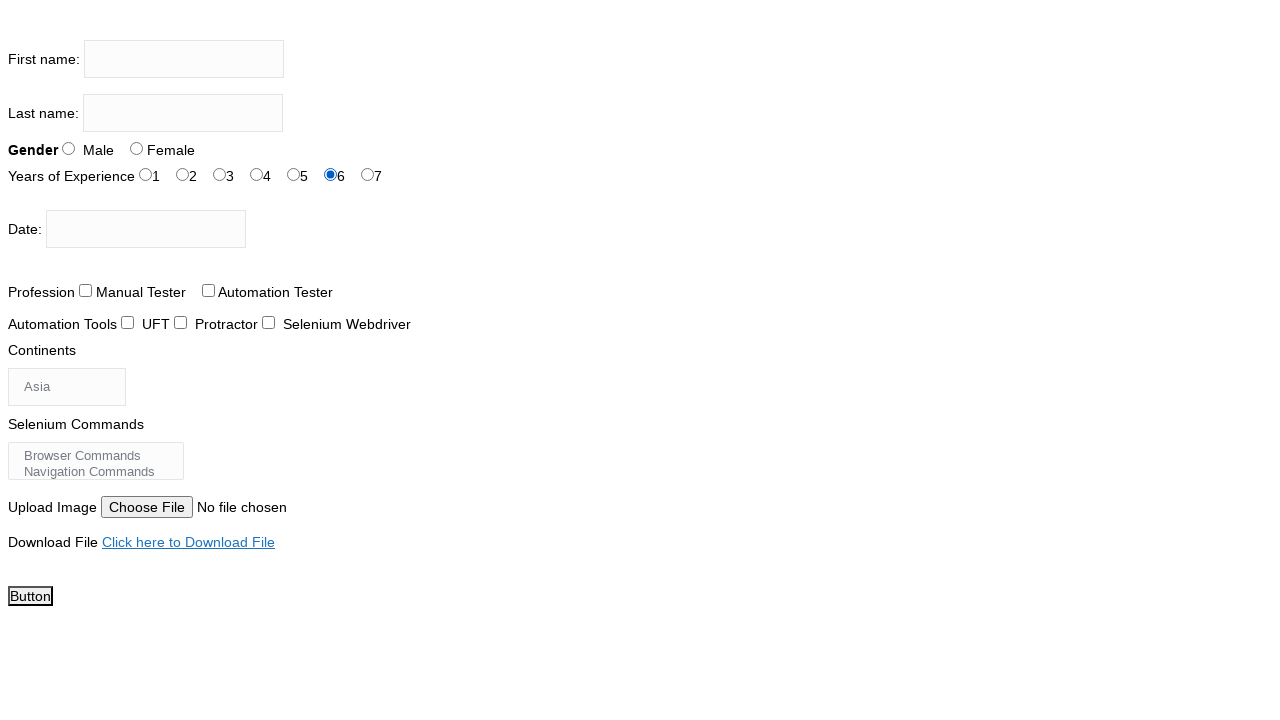

Clicked experience radio button (exp-0) near 'Years of Experience' label at (146, 174) on #exp-0
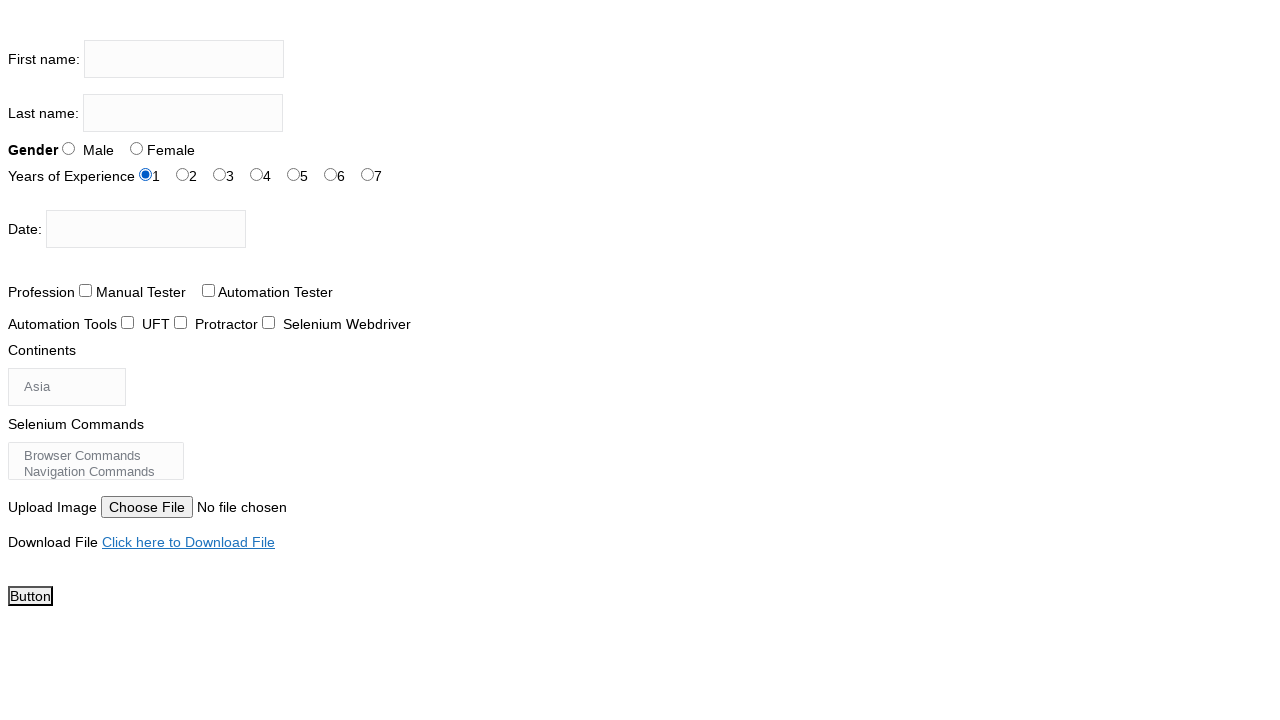

Waited 500ms for UI update
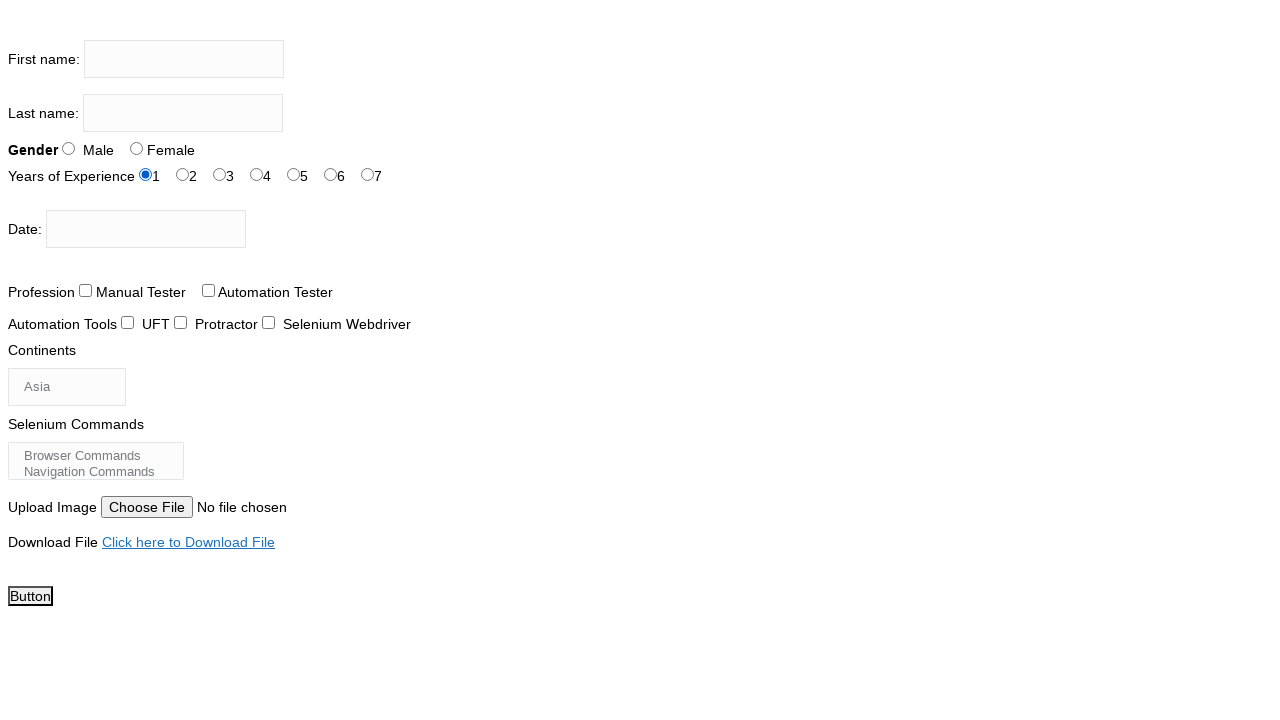

Clicked experience radio button (exp-1) below the radio label at (182, 174) on #exp-1
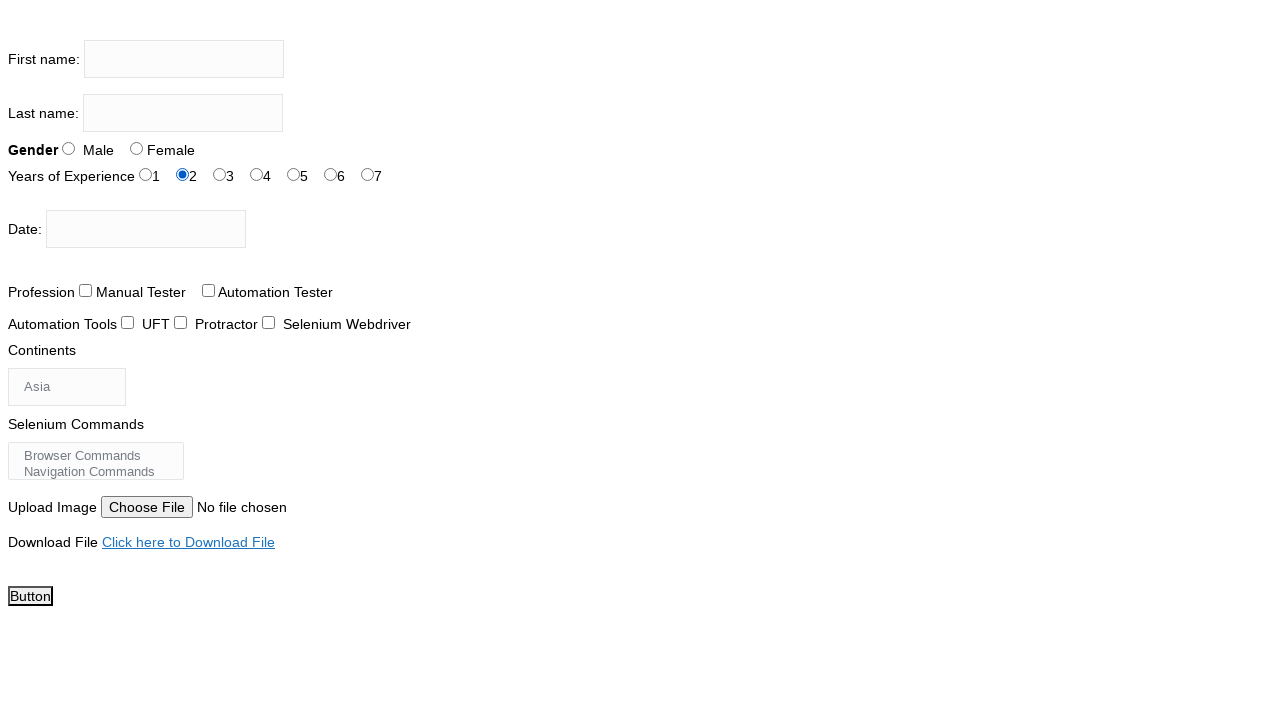

Waited 500ms for UI update
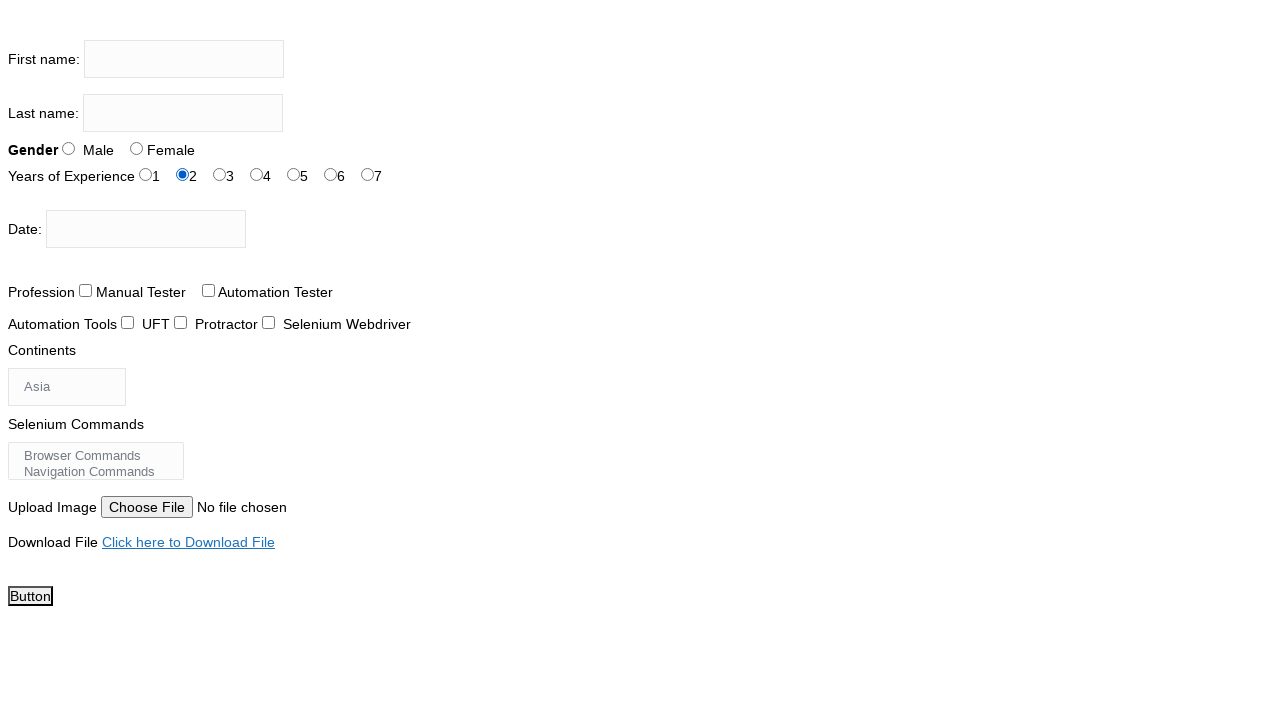

Clicked experience radio button (exp-3) above the datepicker at (256, 174) on #exp-3
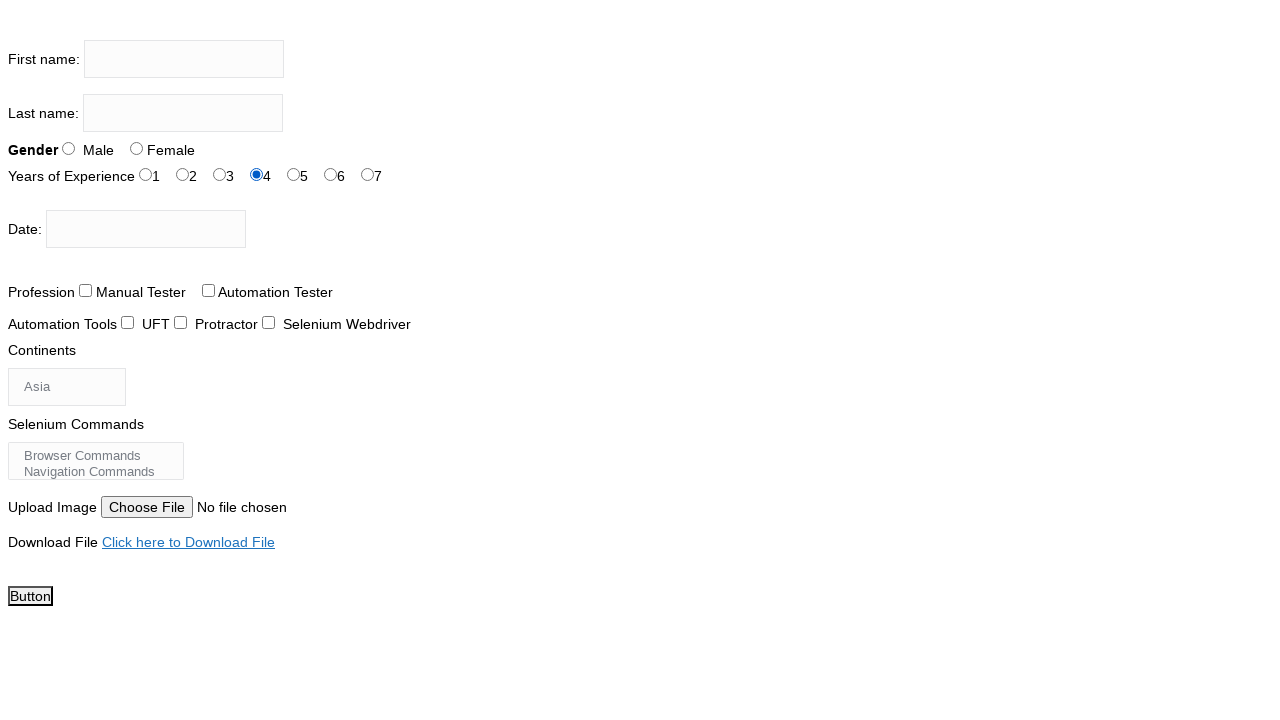

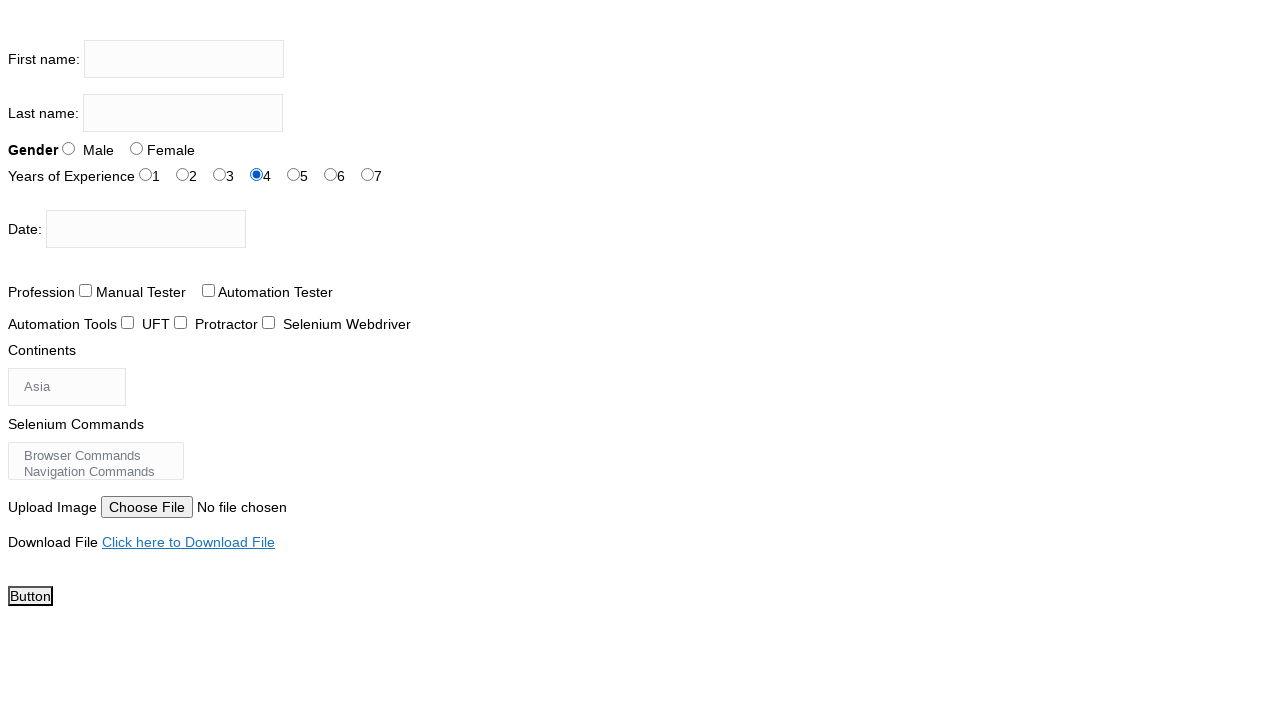